Tests that the currently applied filter link is highlighted with selected class

Starting URL: https://demo.playwright.dev/todomvc

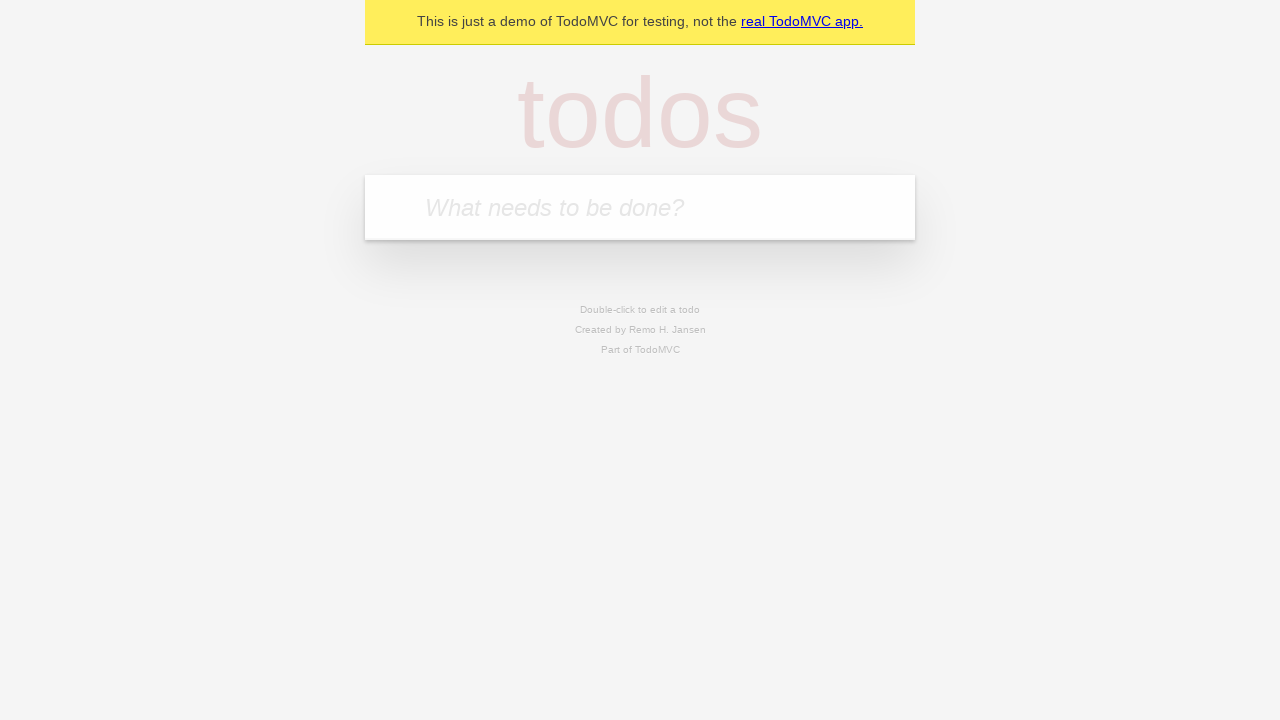

Filled todo input with 'Book doctor appointment' on internal:attr=[placeholder="What needs to be done?"i]
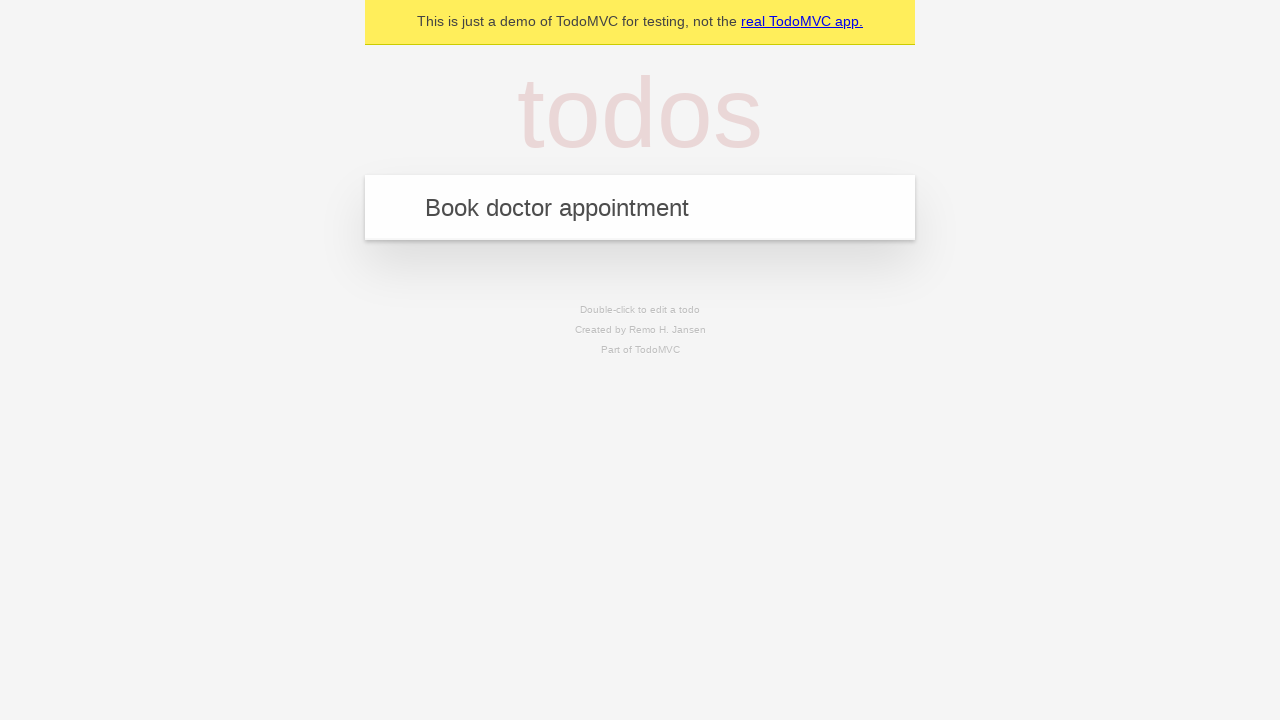

Pressed Enter to add first todo on internal:attr=[placeholder="What needs to be done?"i]
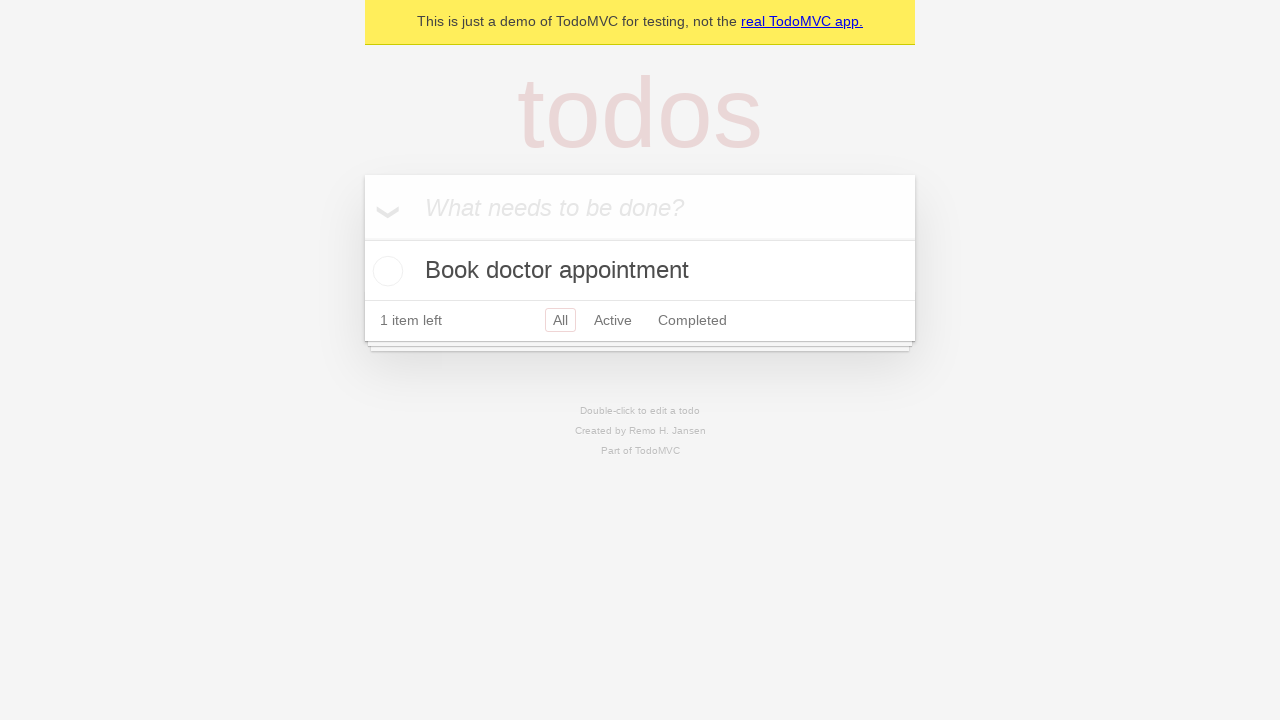

Filled todo input with 'Buy birthday gift for Mom' on internal:attr=[placeholder="What needs to be done?"i]
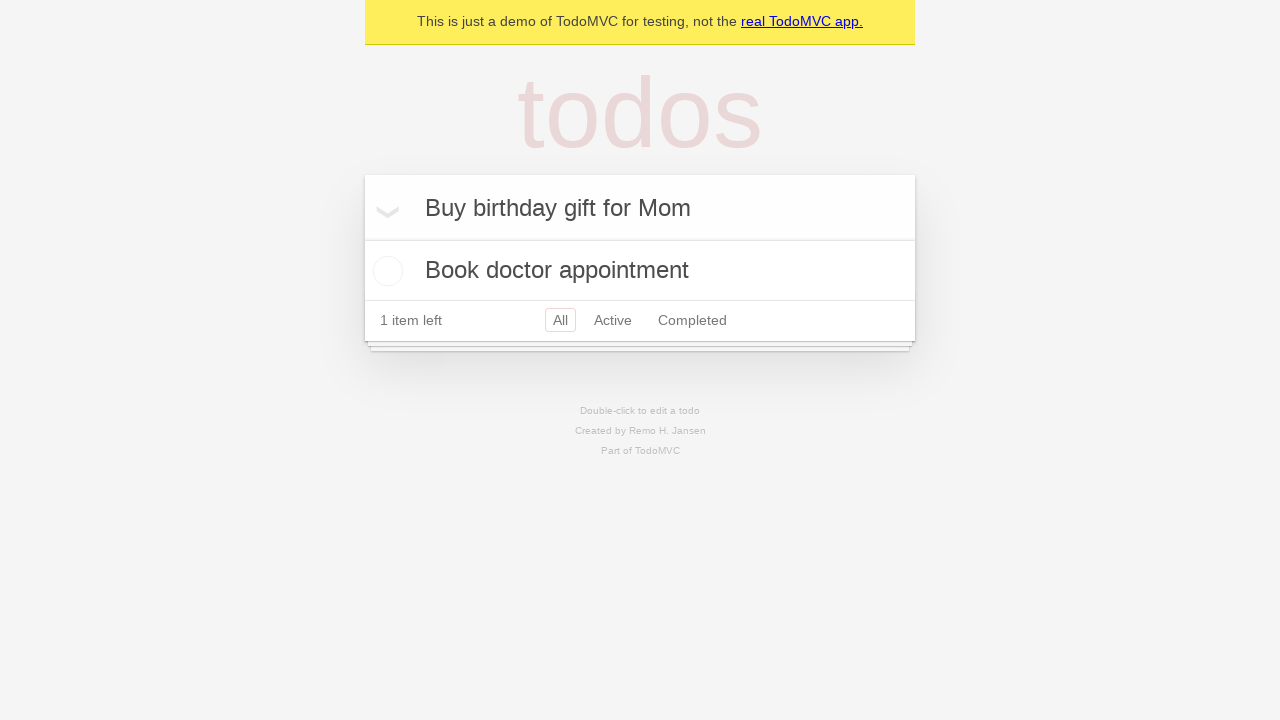

Pressed Enter to add second todo on internal:attr=[placeholder="What needs to be done?"i]
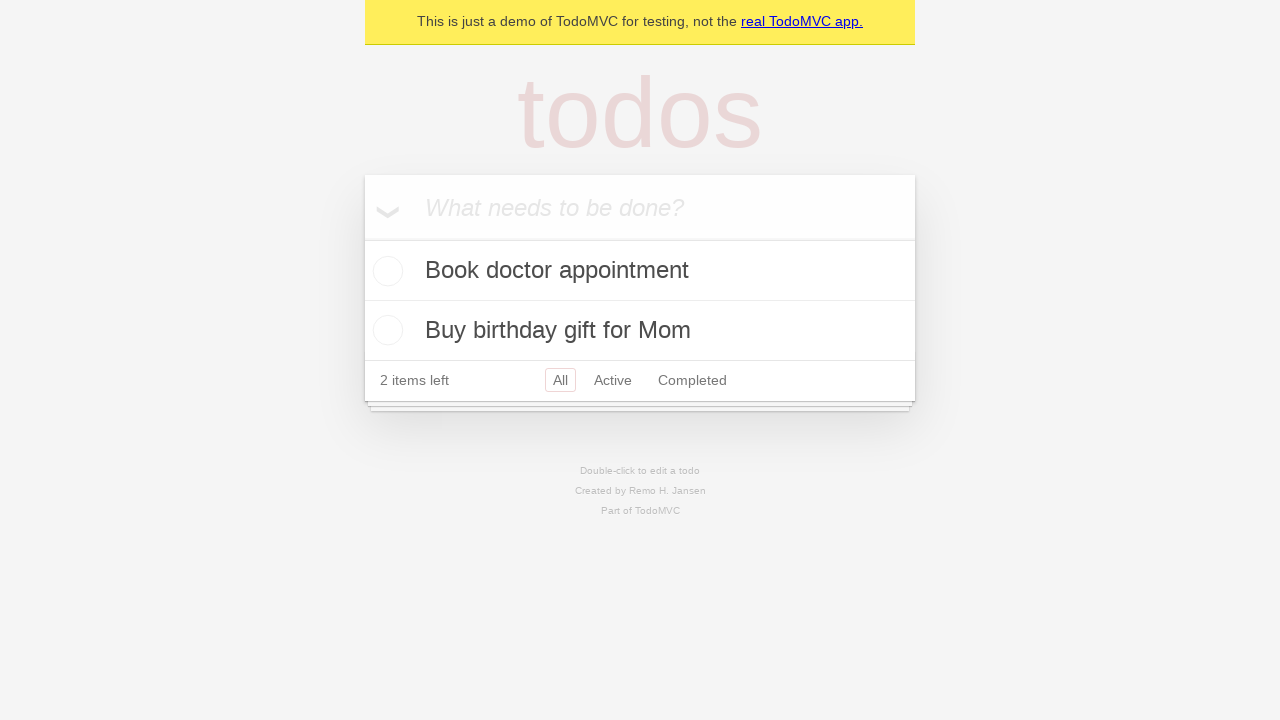

Filled todo input with 'Find place for vacation' on internal:attr=[placeholder="What needs to be done?"i]
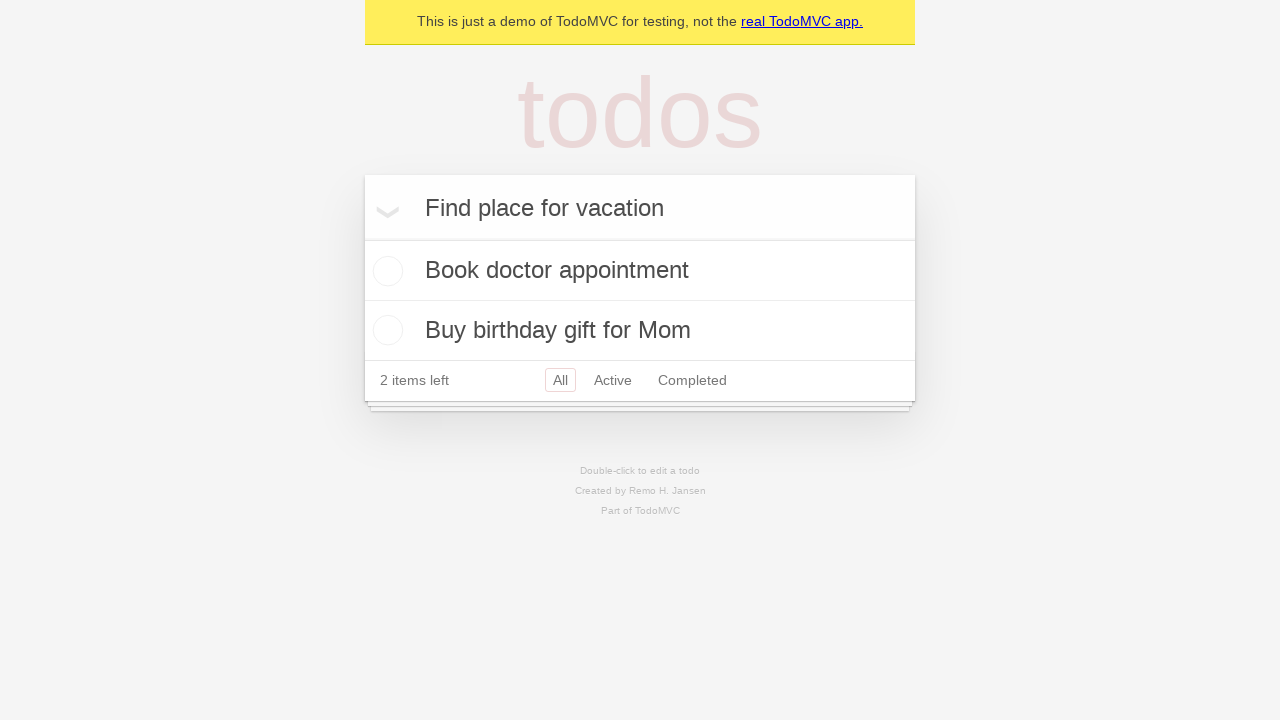

Pressed Enter to add third todo on internal:attr=[placeholder="What needs to be done?"i]
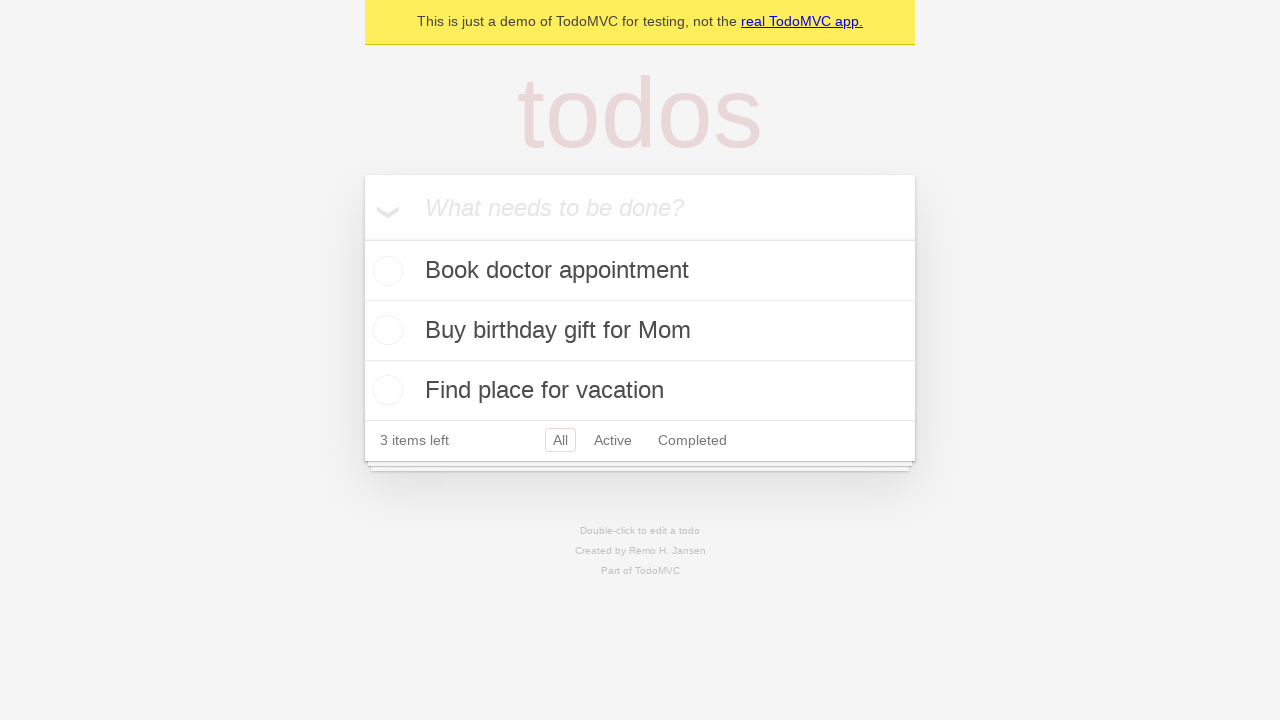

Clicked Active filter link at (613, 440) on internal:role=link[name="Active"i]
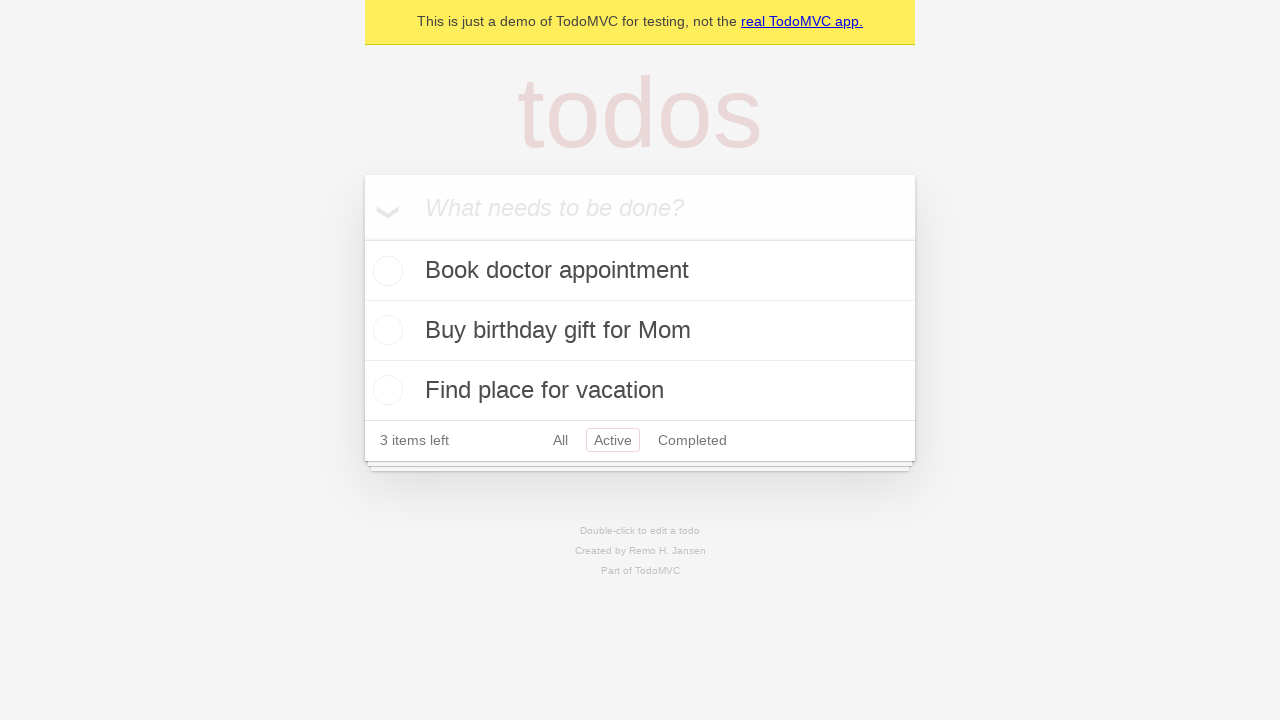

Clicked Completed filter link to verify it becomes highlighted with selected class at (692, 440) on internal:role=link[name="Completed"i]
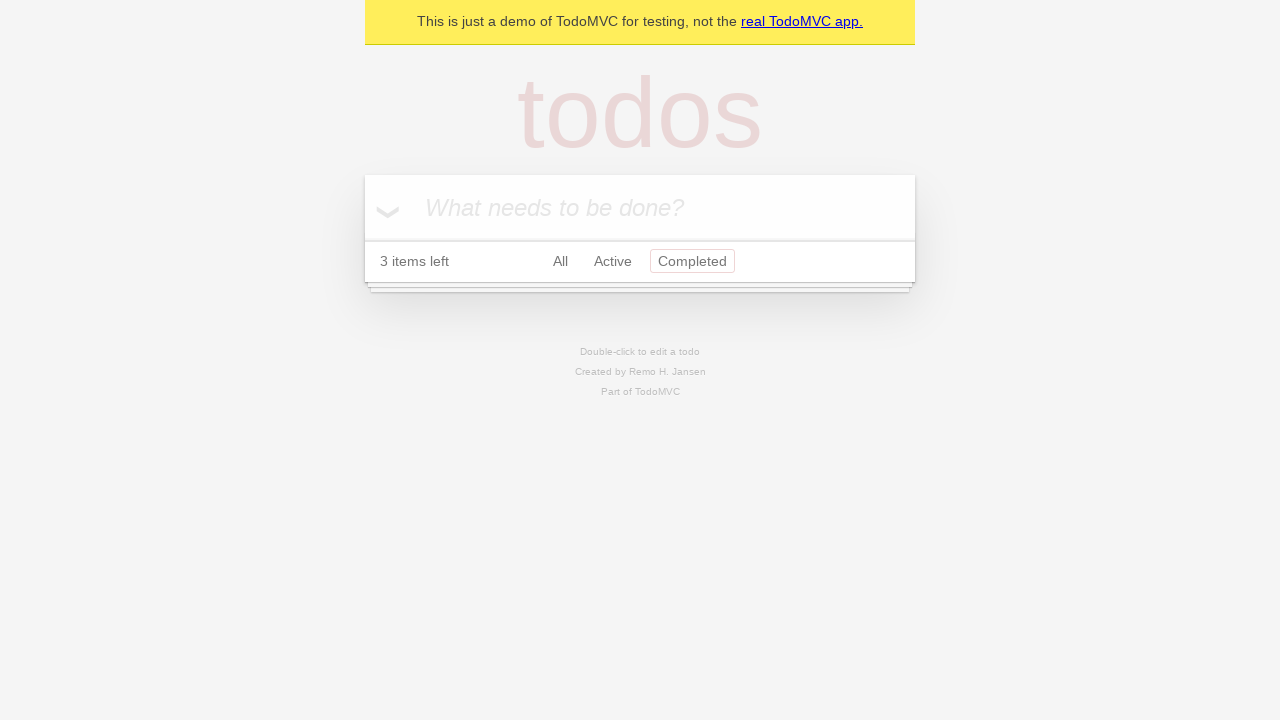

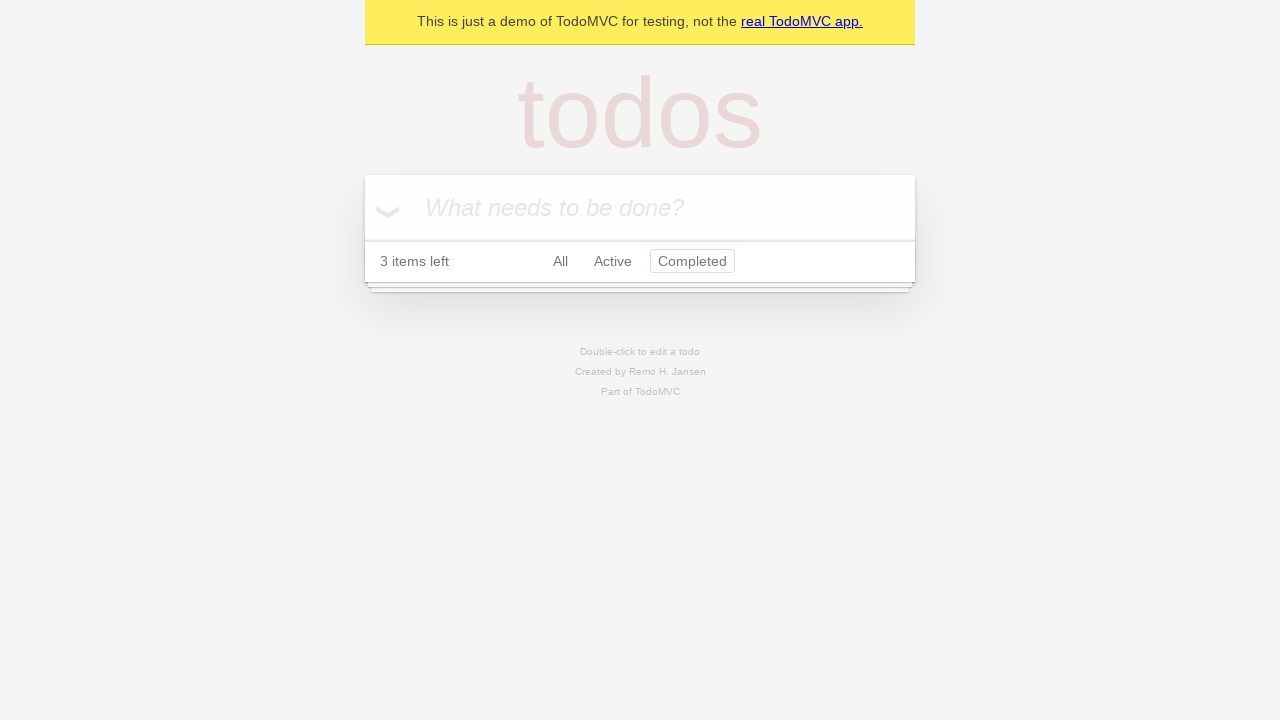